Navigates through a paginated table by clicking each page button and verifying table content is displayed

Starting URL: https://demoapps.qspiders.com/ui/table/tablePagination

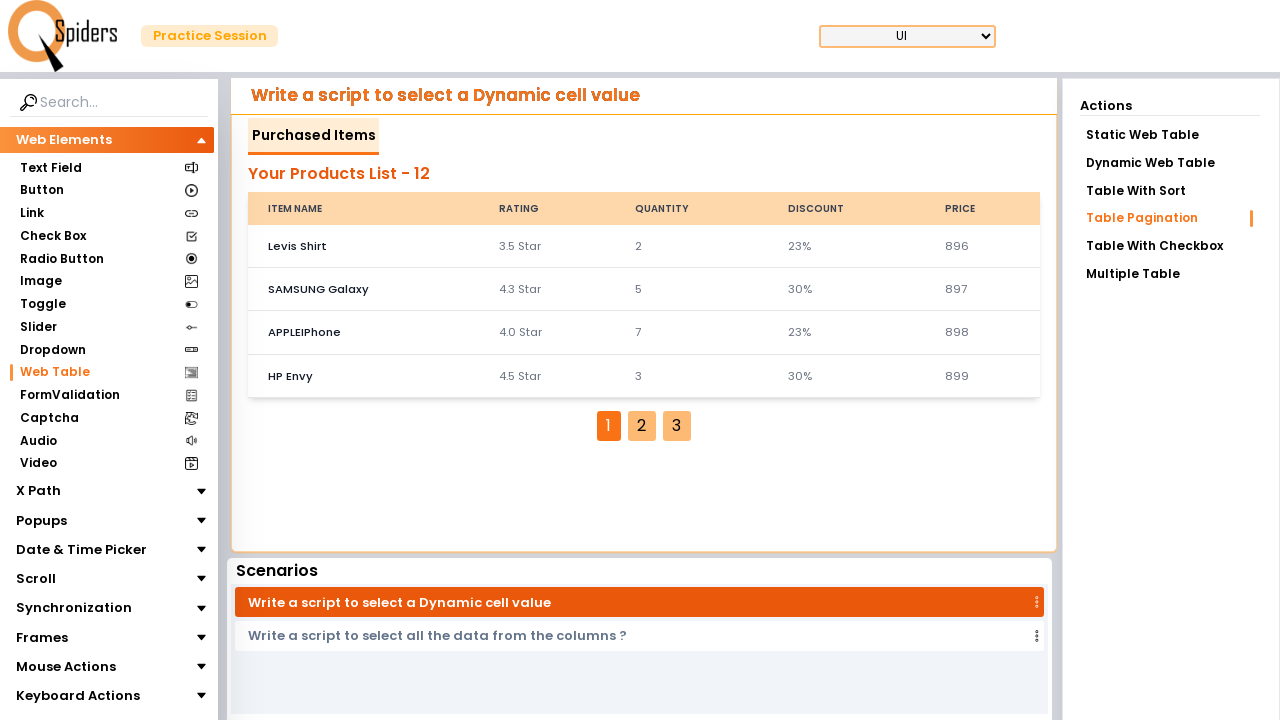

Waited for pagination controls to load
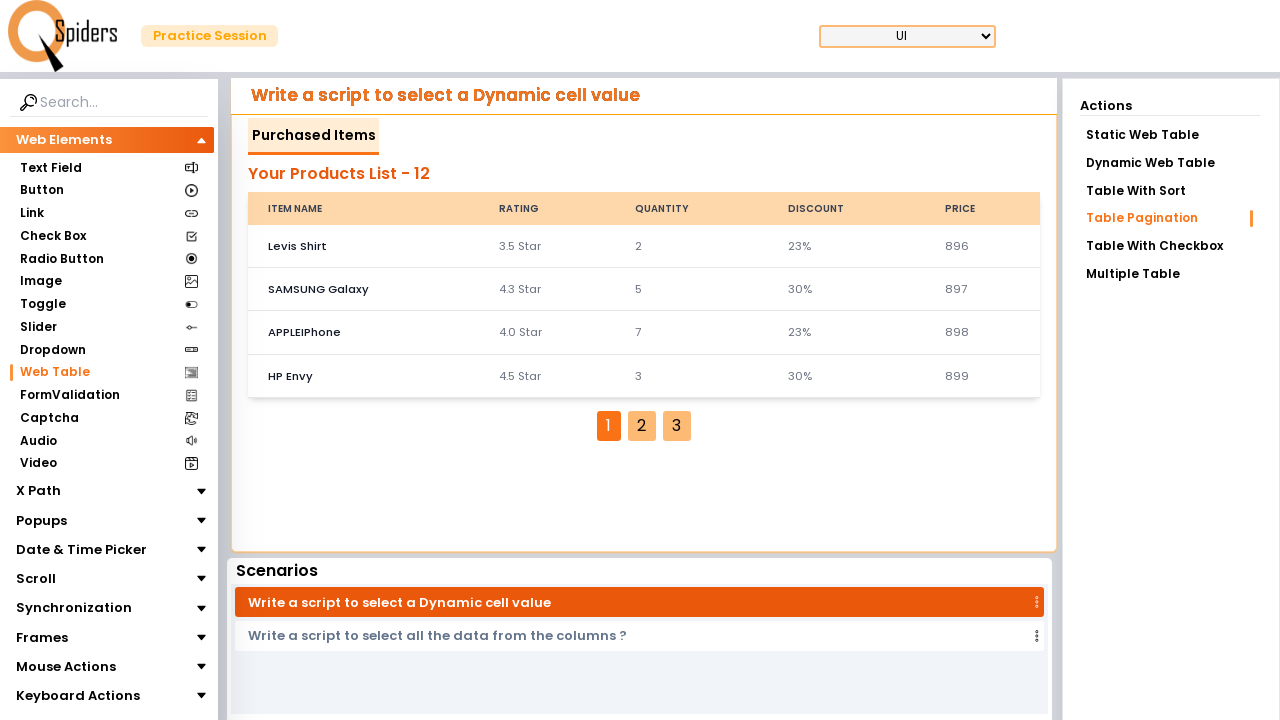

Retrieved all page button elements from pagination
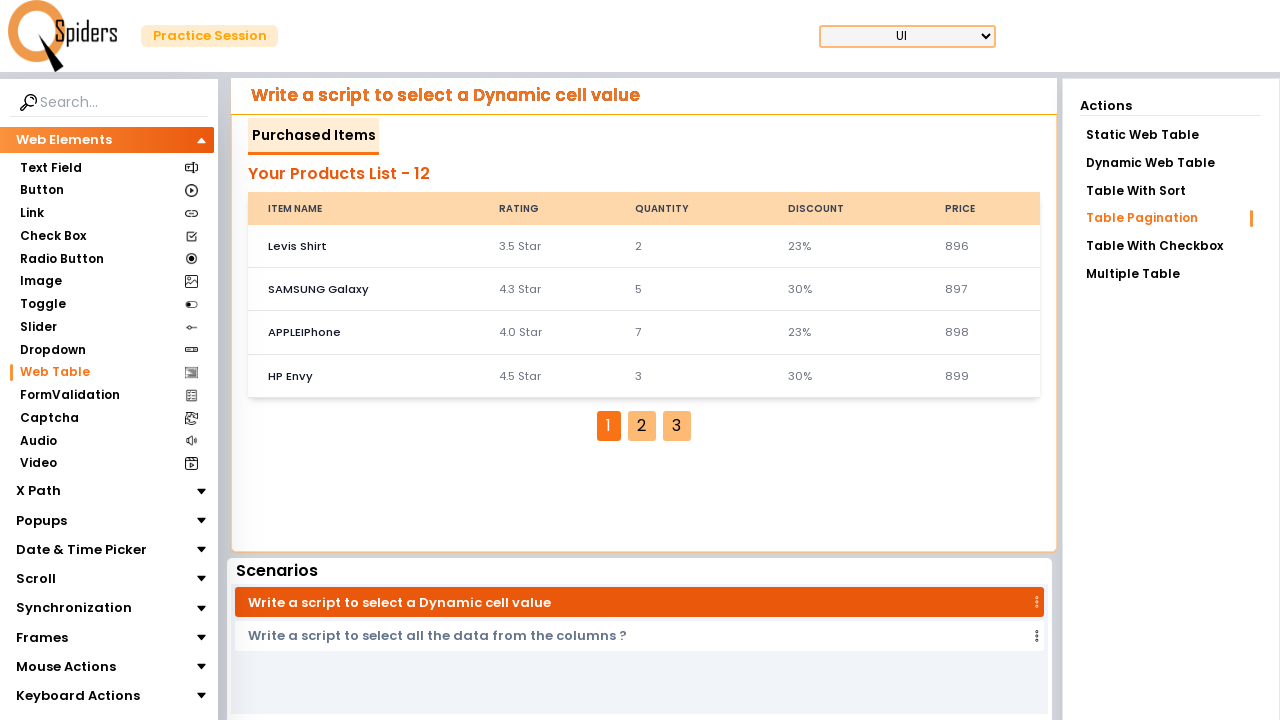

Clicked pagination page button
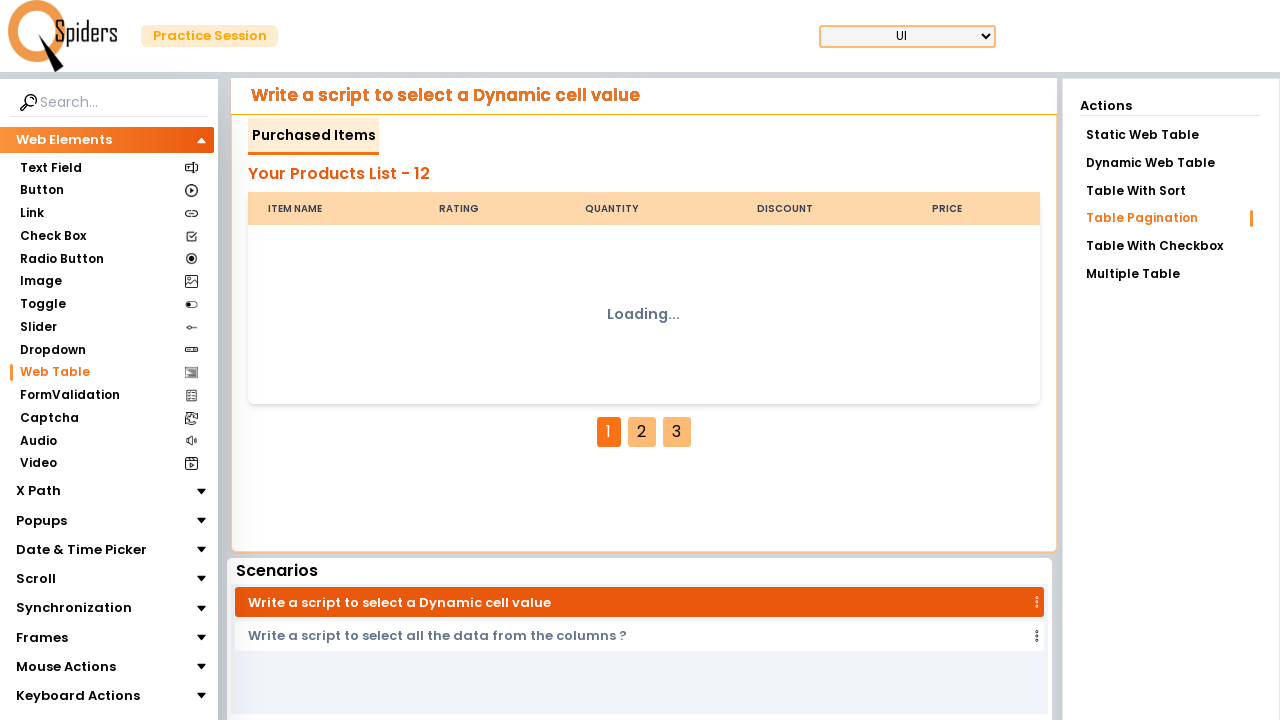

Verified table content loaded on new page
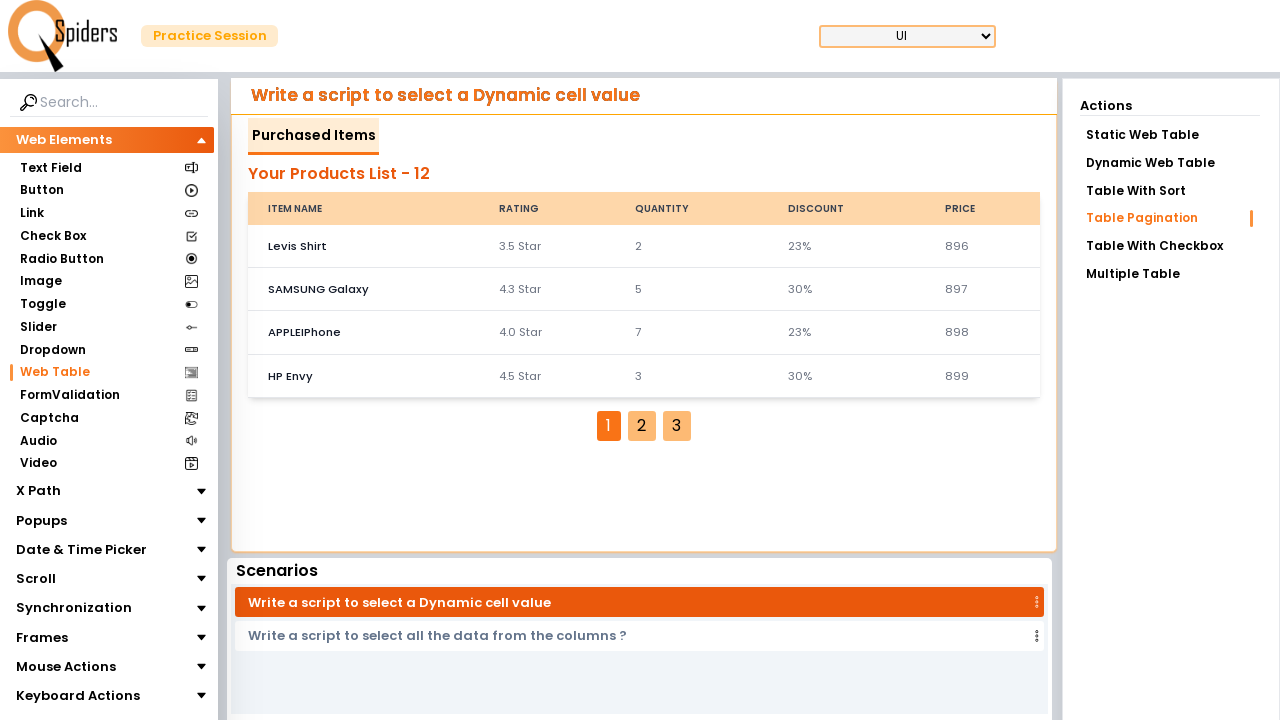

Clicked pagination page button
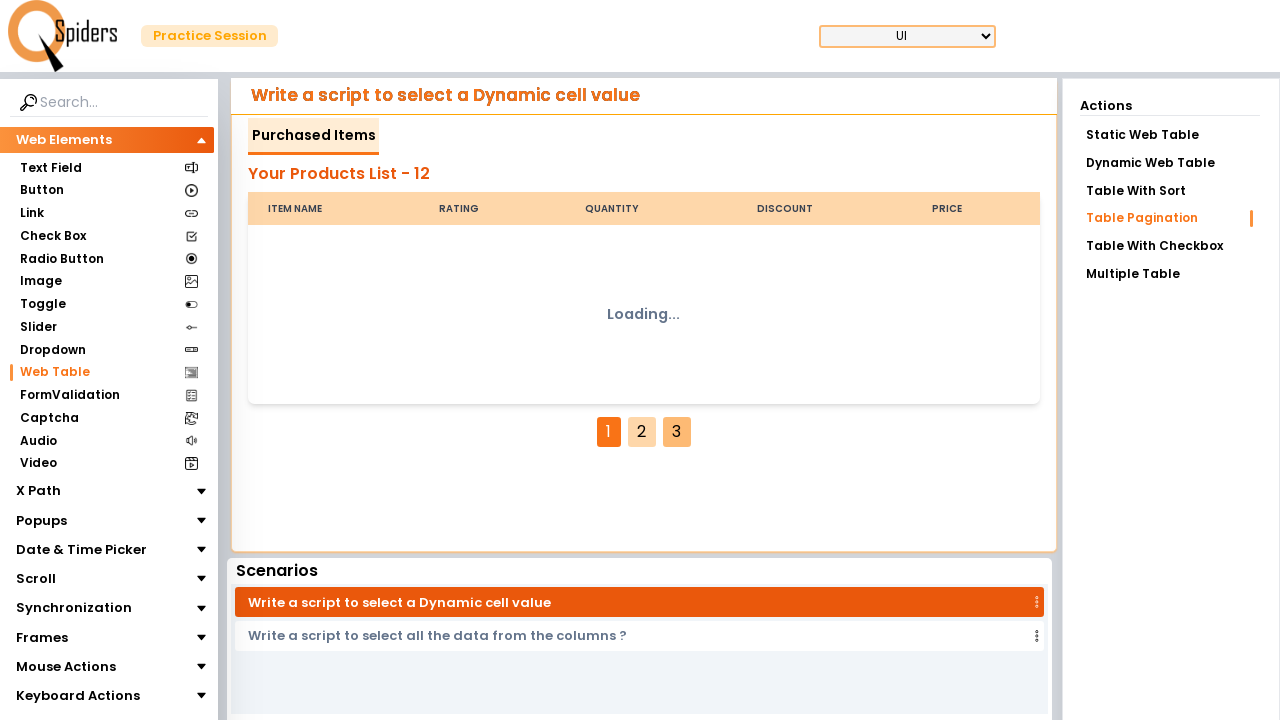

Verified table content loaded on new page
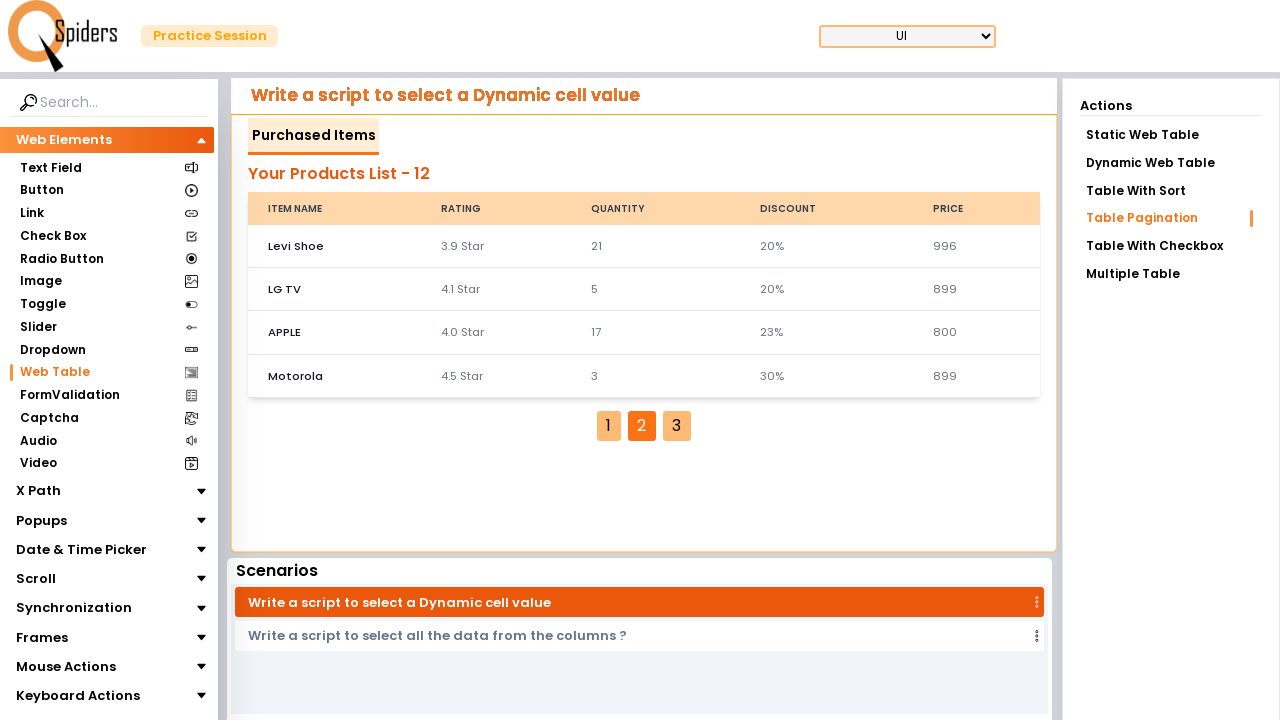

Clicked pagination page button
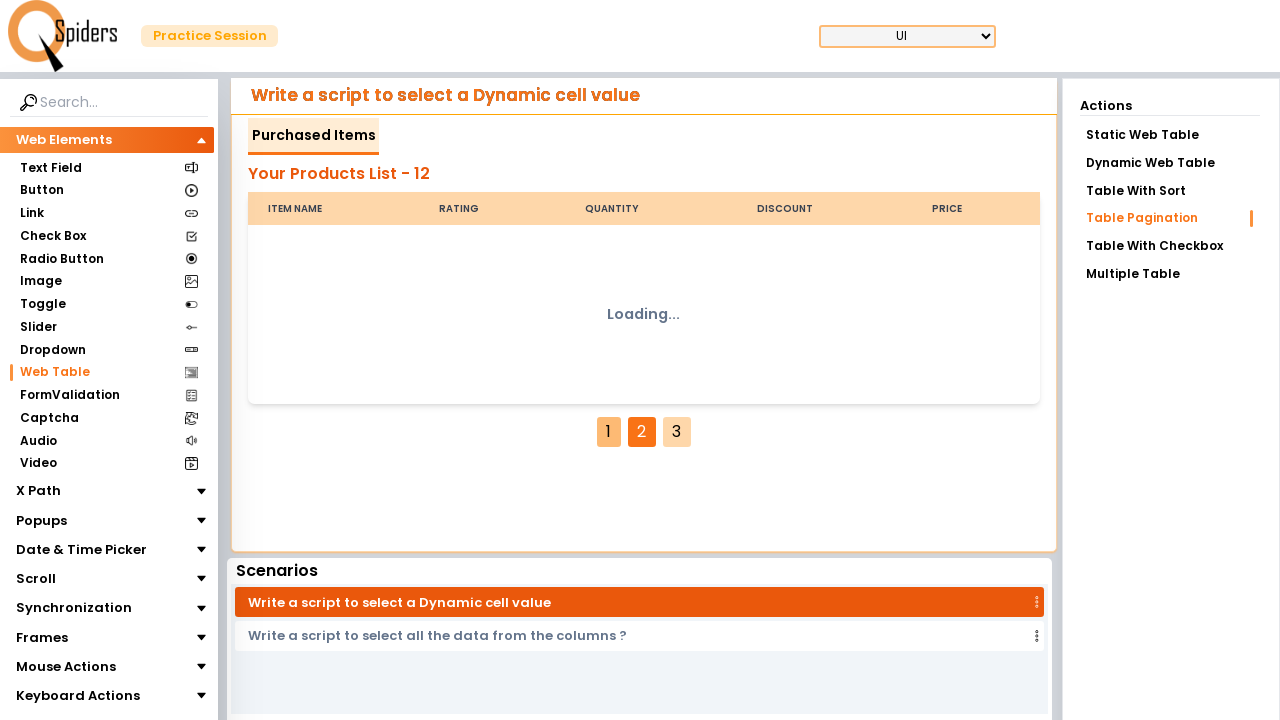

Verified table content loaded on new page
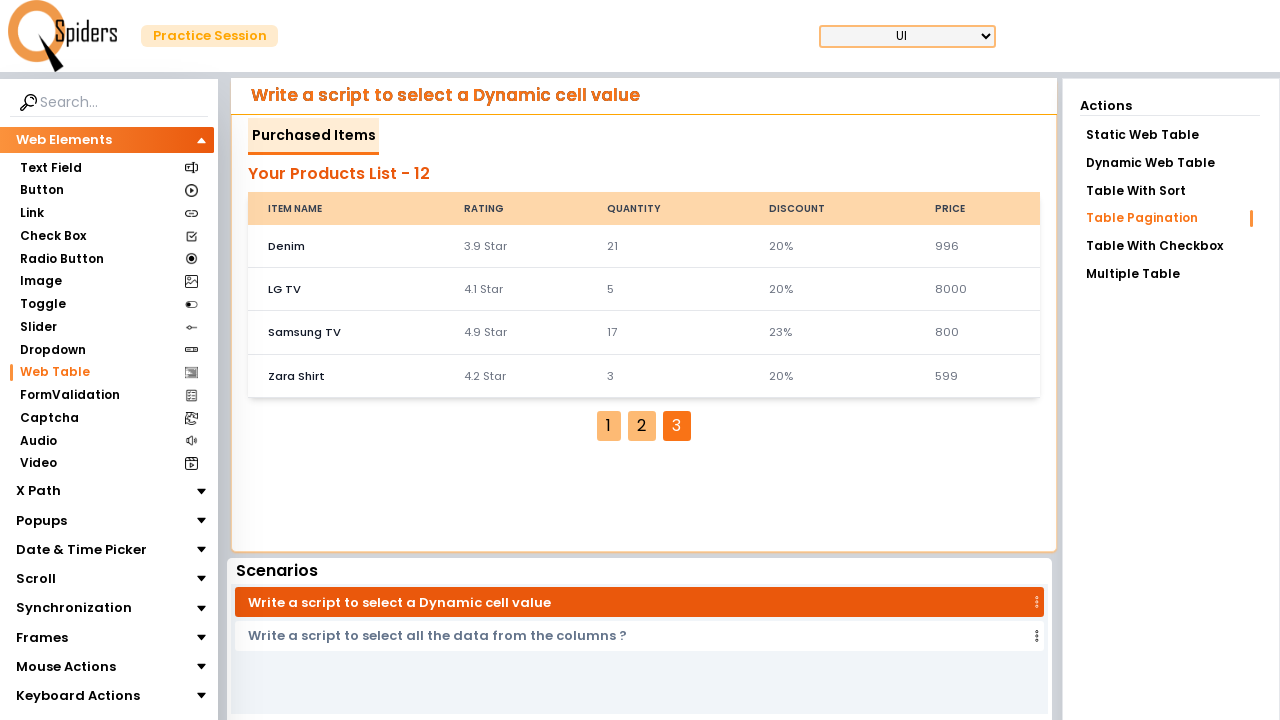

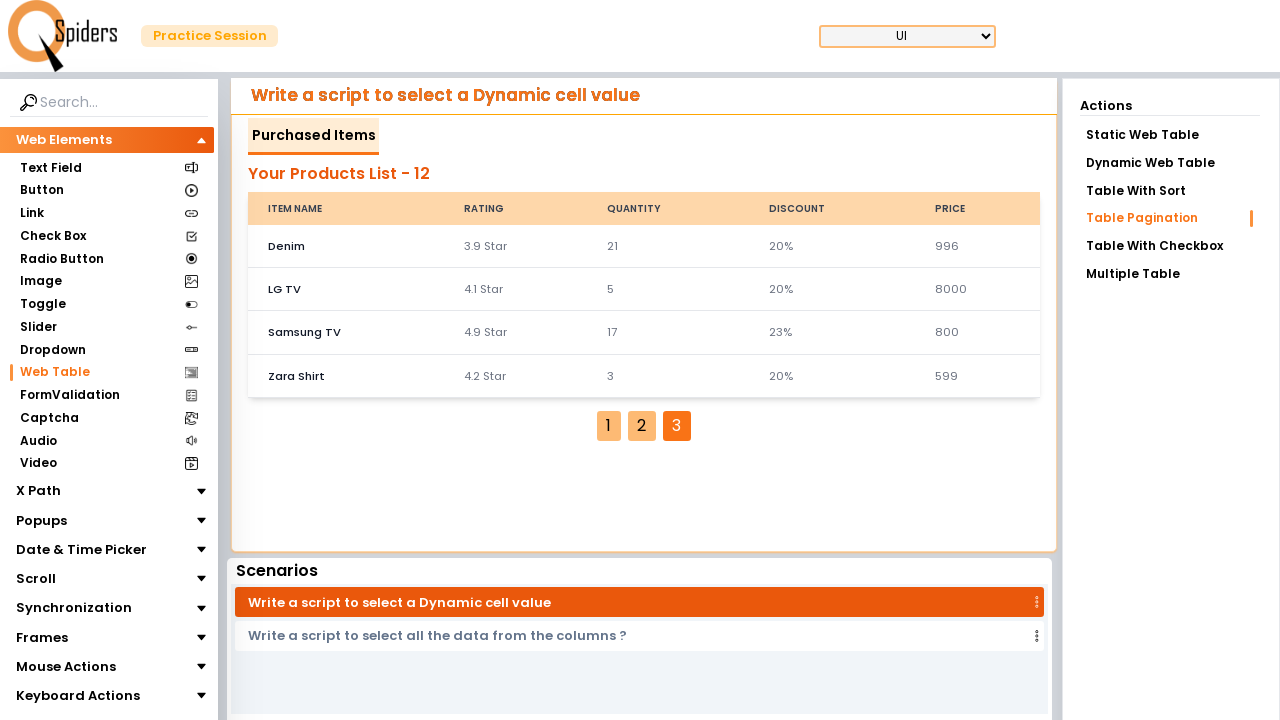